Navigates to the login page and verifies the URL is correct

Starting URL: https://demoqa.com/login

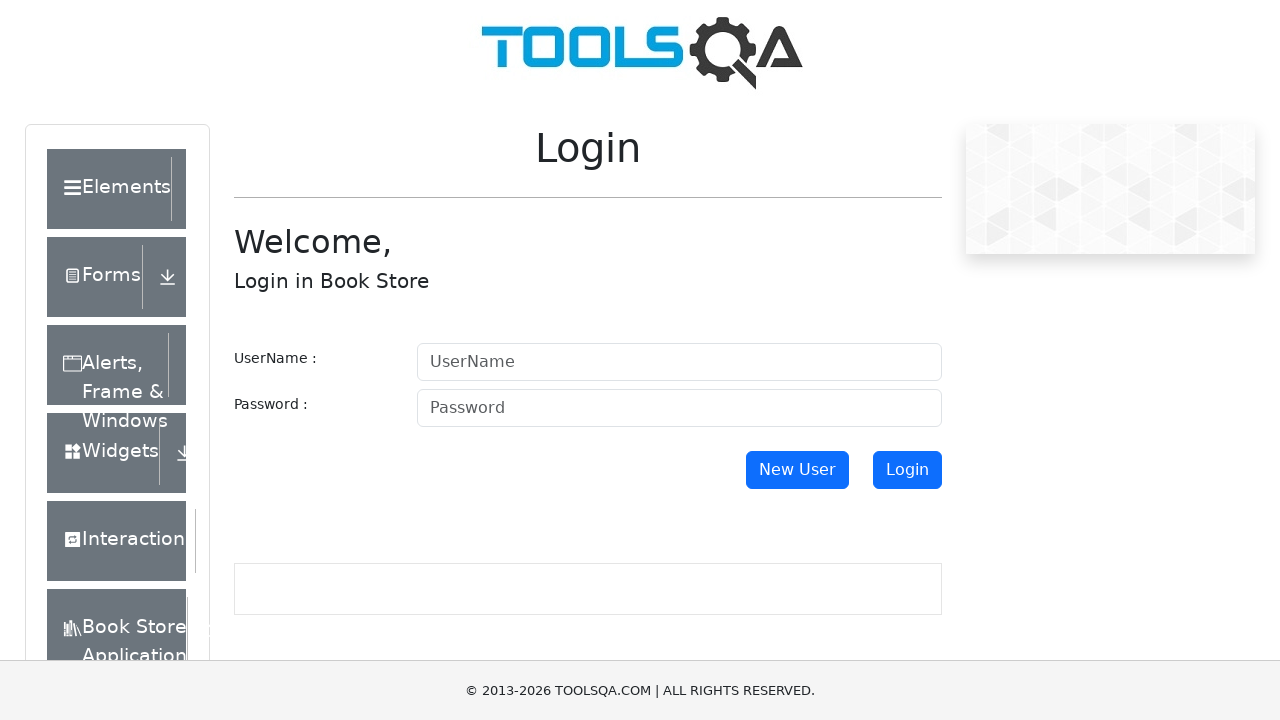

Navigated to login page at https://demoqa.com/login
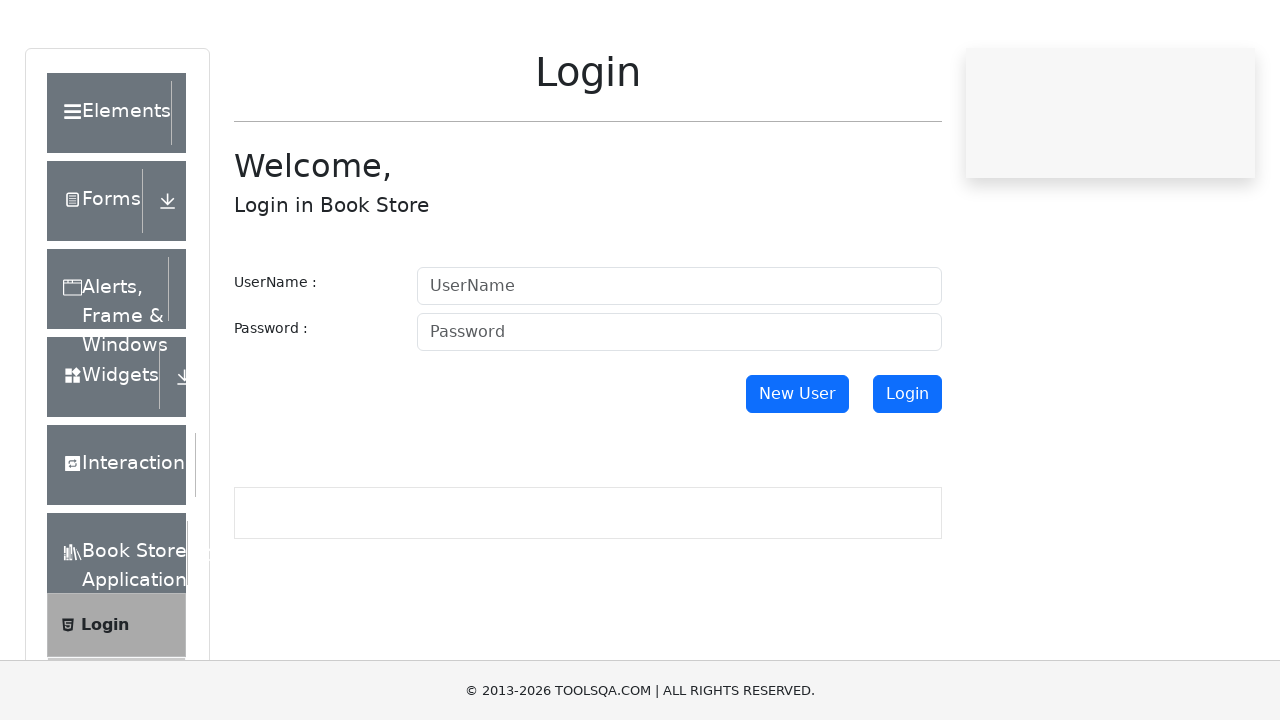

Verified that current URL is https://demoqa.com/login
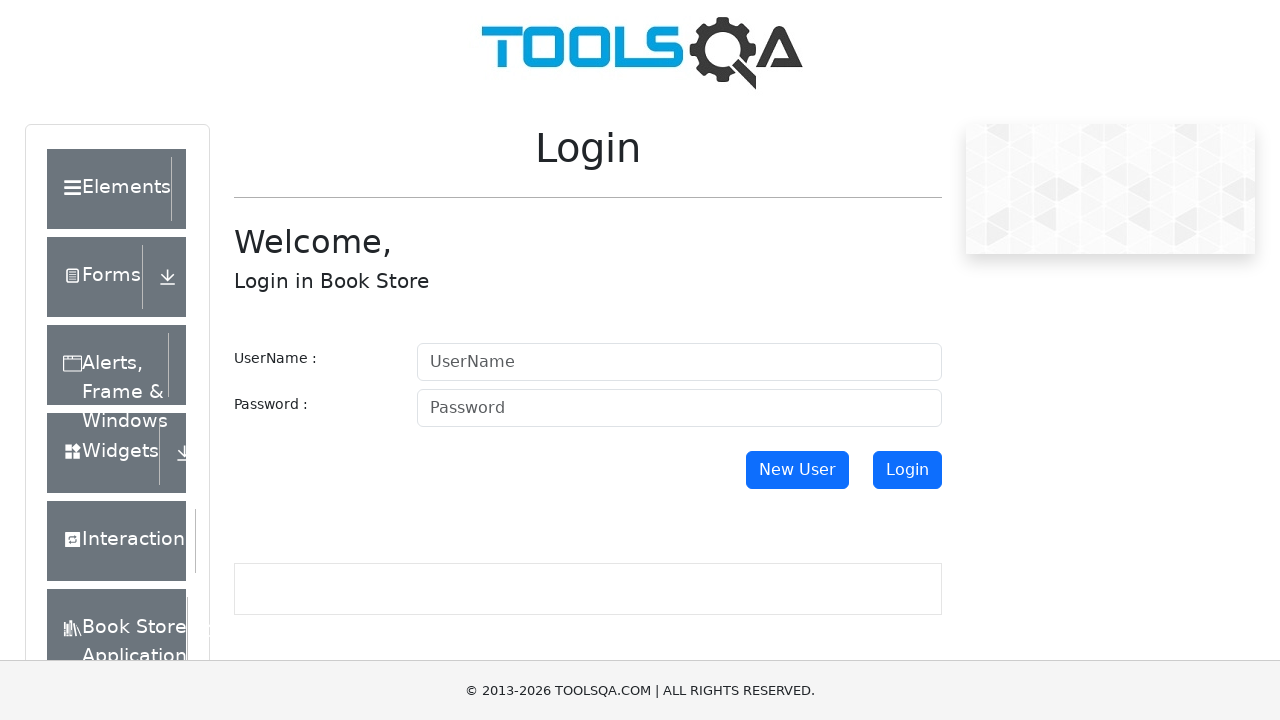

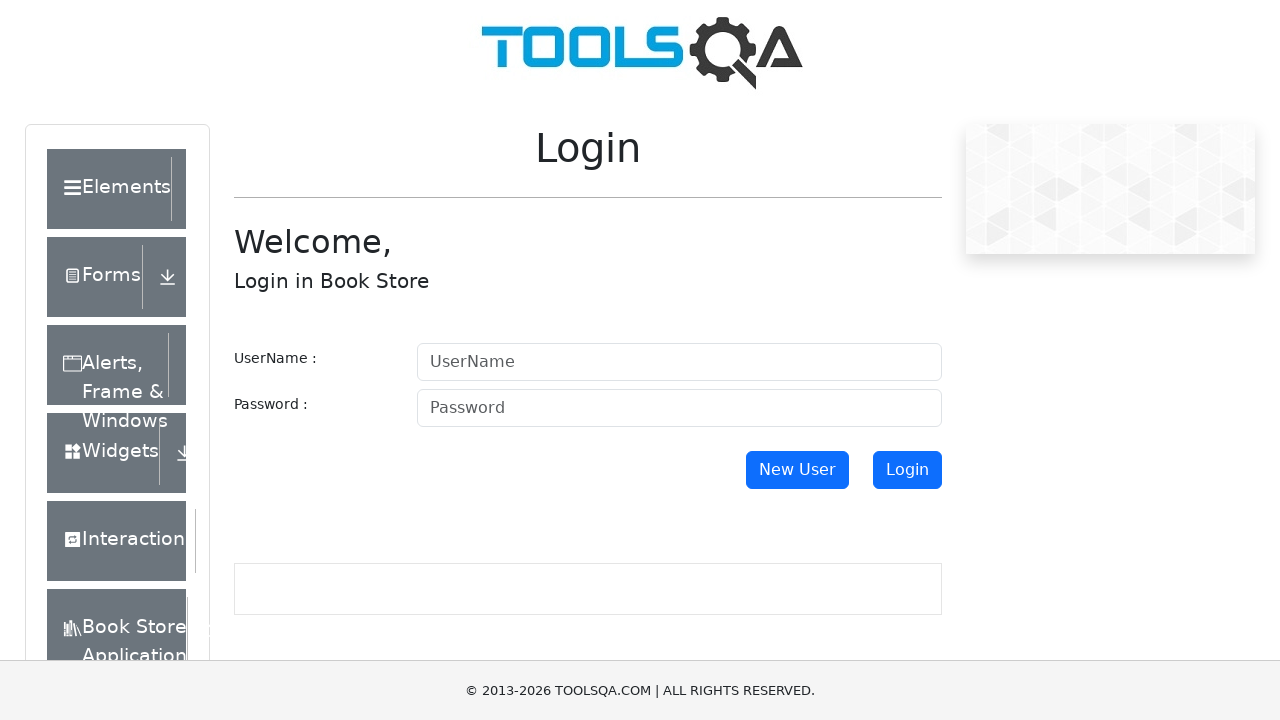